Navigates to Uber India homepage and clicks on the Safety link

Starting URL: https://www.uber.com/in/en/

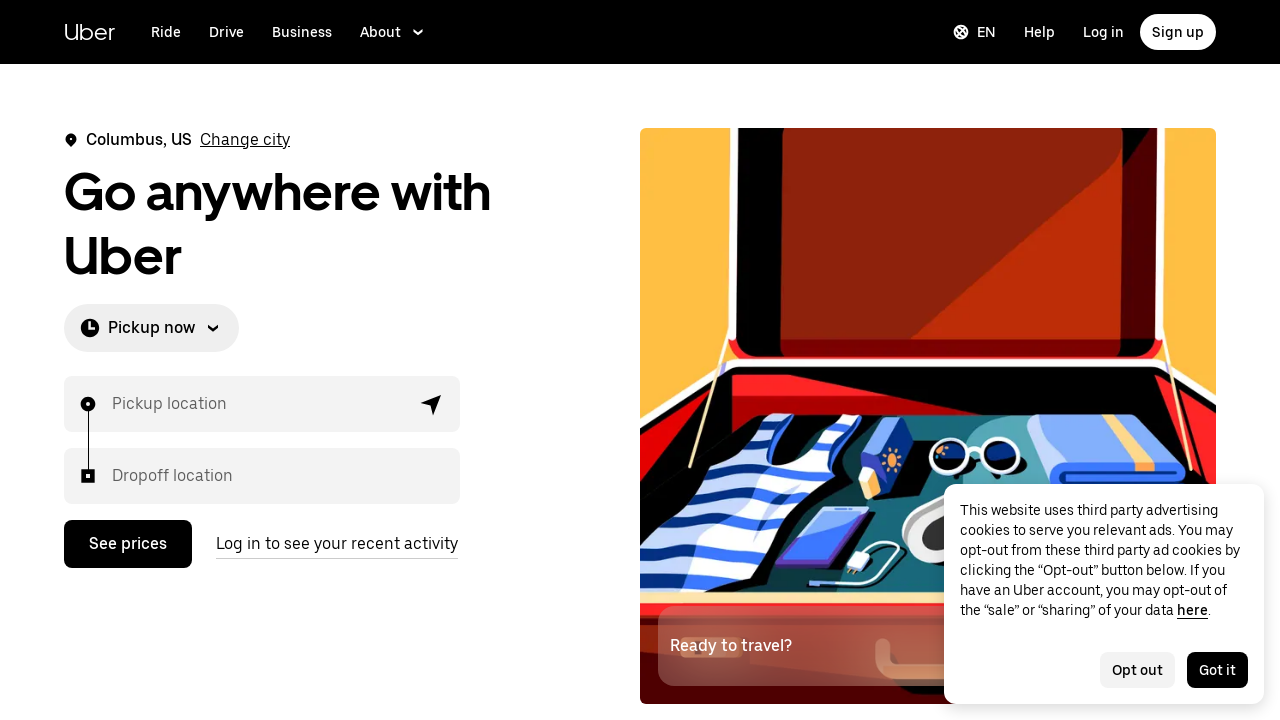

Navigated to Uber India homepage
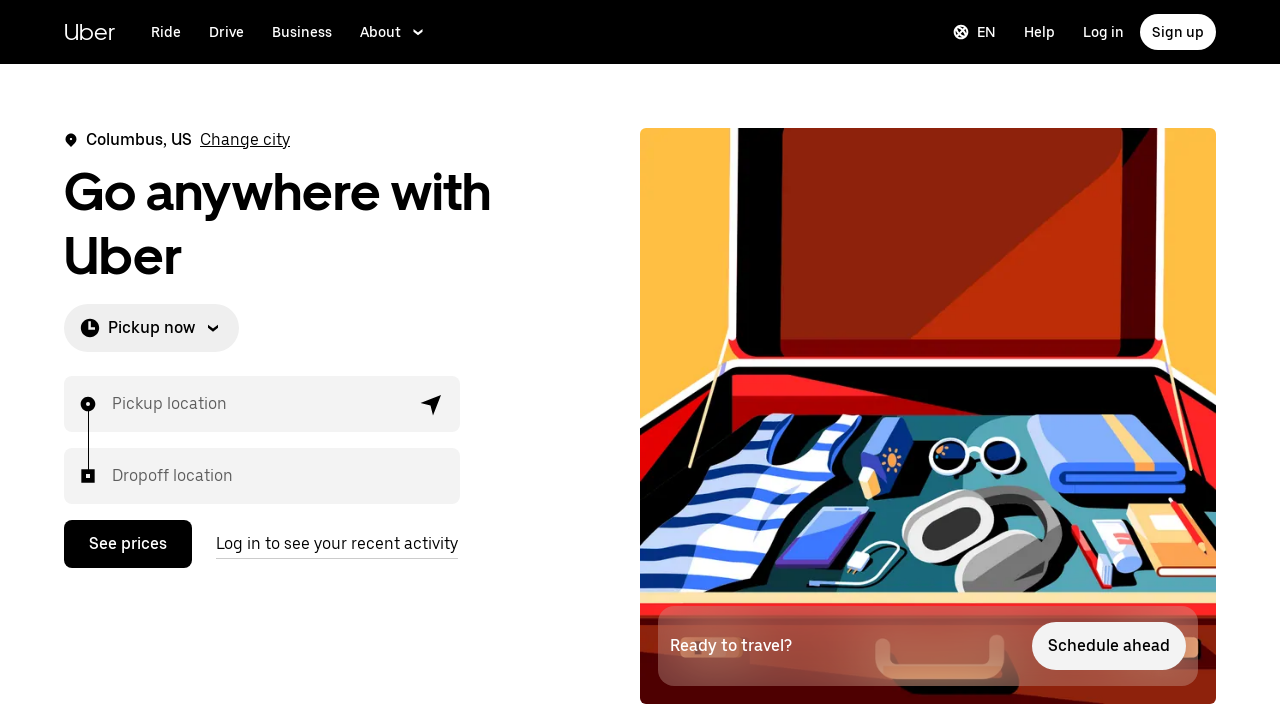

Clicked on the Safety link at (702, 360) on text=Safety
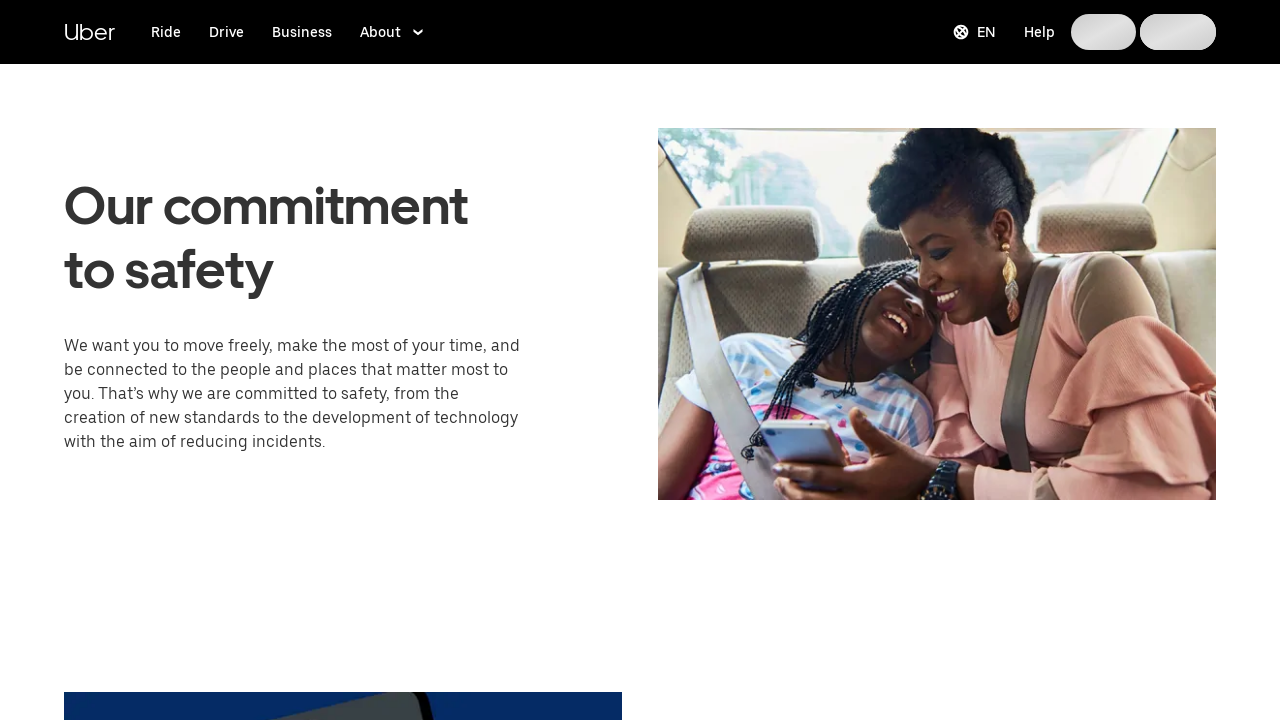

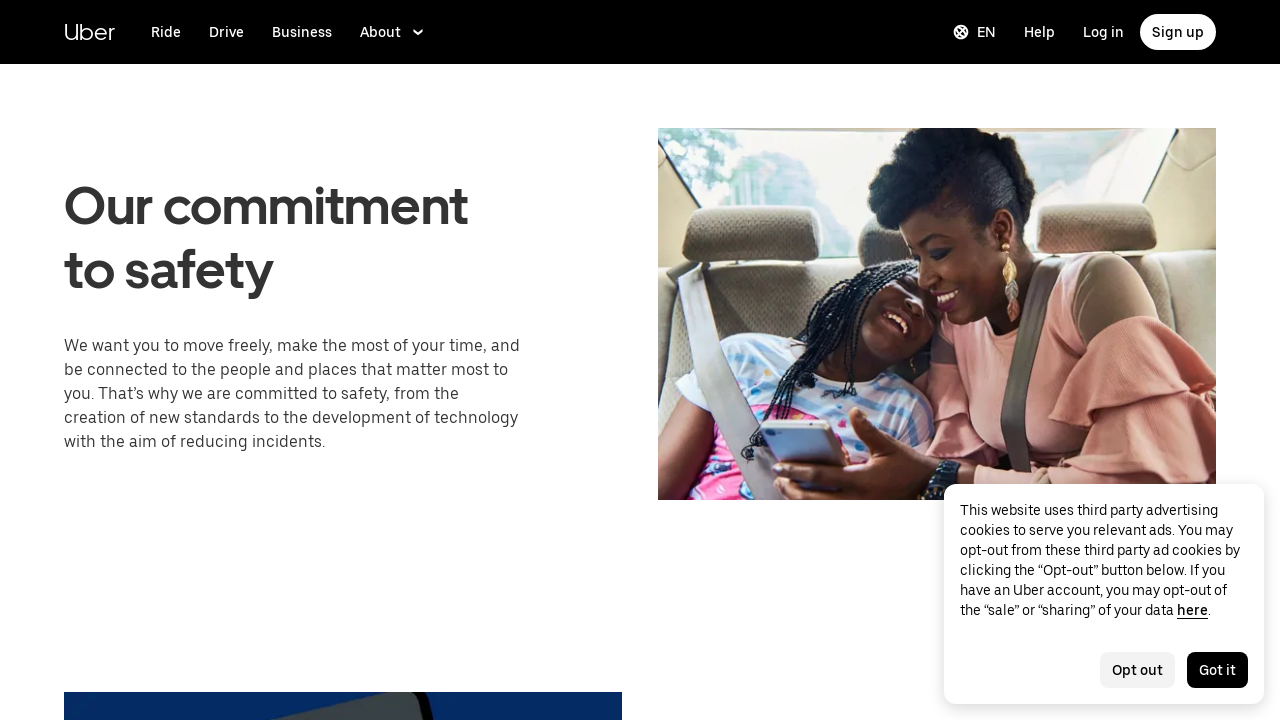